Opens the appointment modal and fills in a future date in the date input field, verifying the value is properly set.

Starting URL: https://test-a-pet.vercel.app/

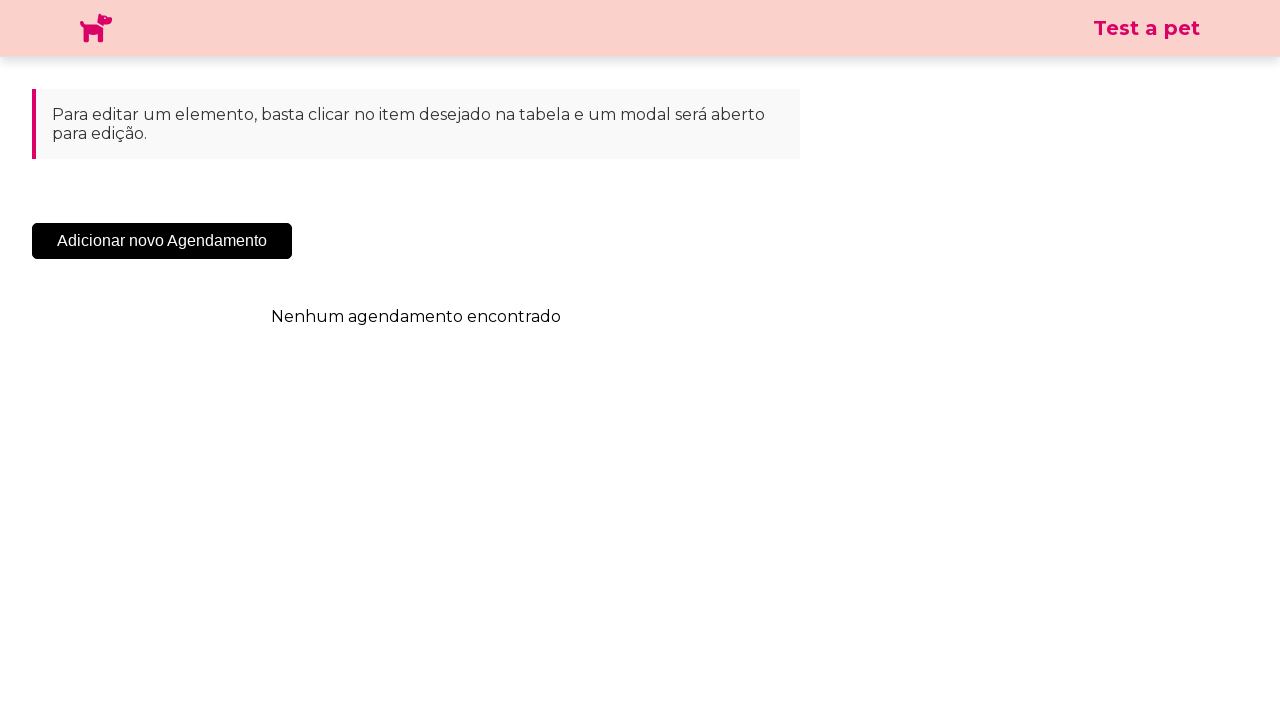

Clicked 'Add New Appointment' button to open modal at (162, 241) on .sc-cHqXqK.kZzwzX
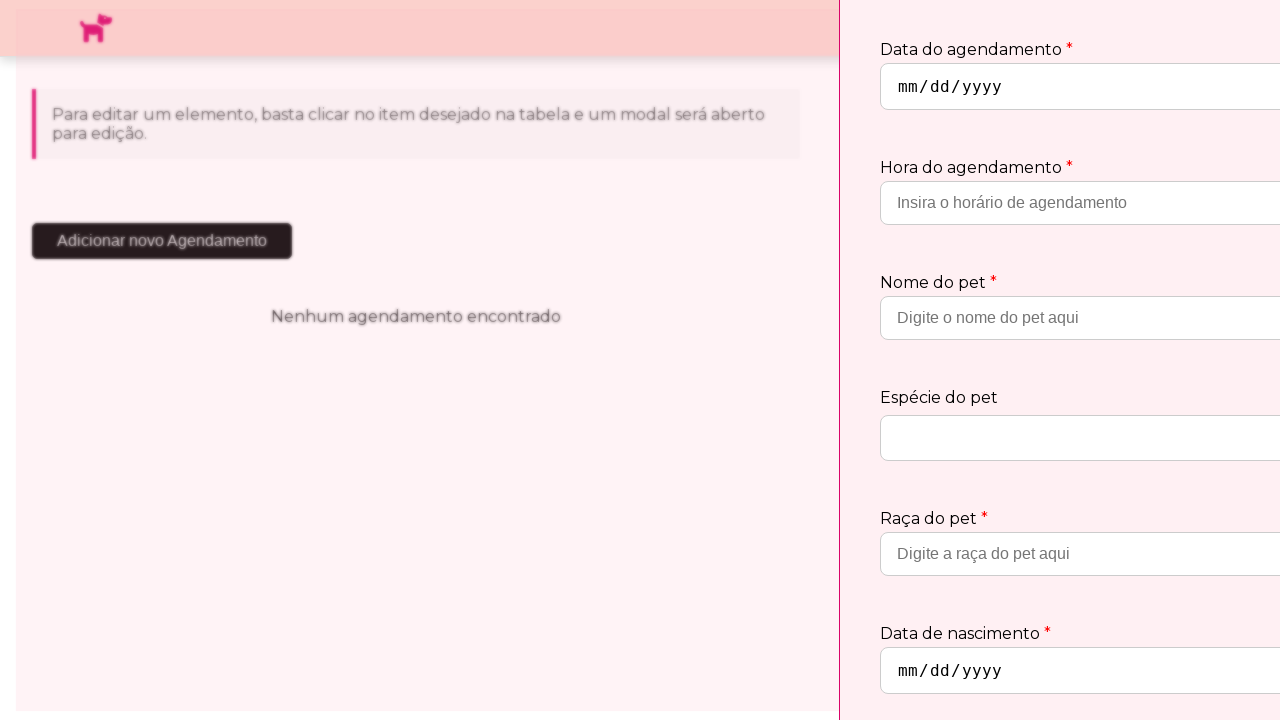

Date input field appeared in appointment modal
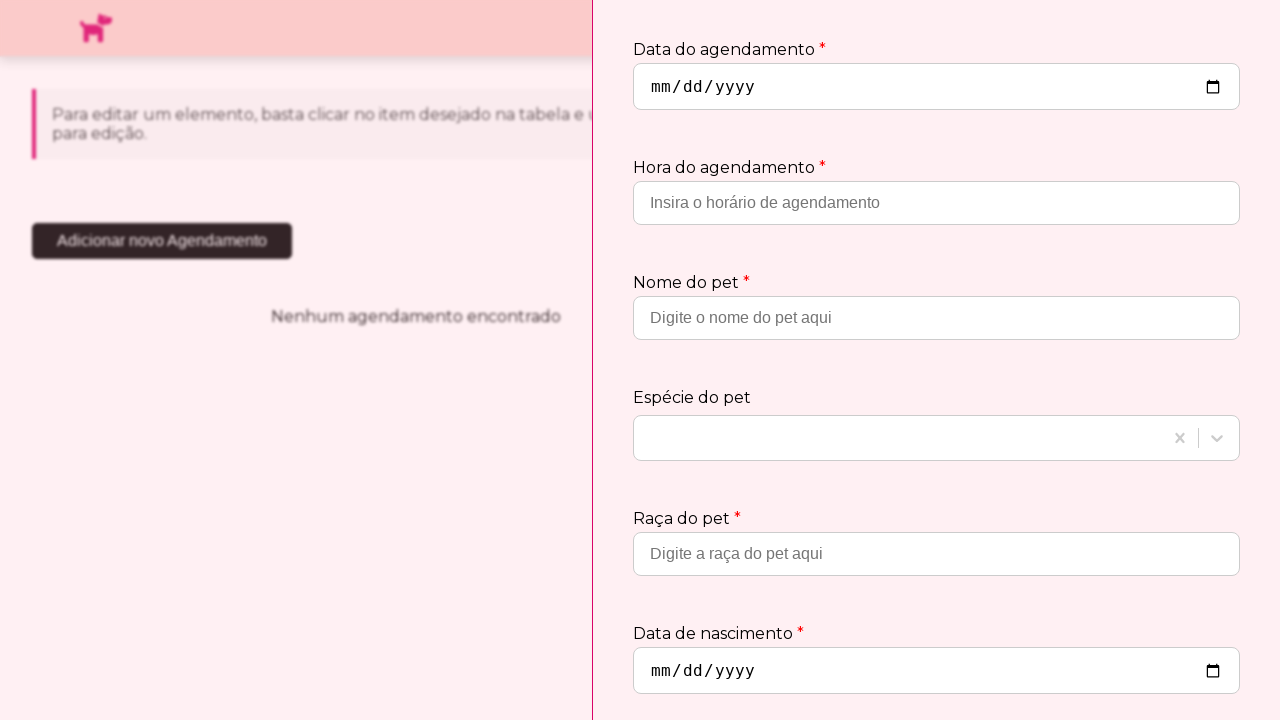

Filled date input field with future date '2030-10-10' on input[type='date']
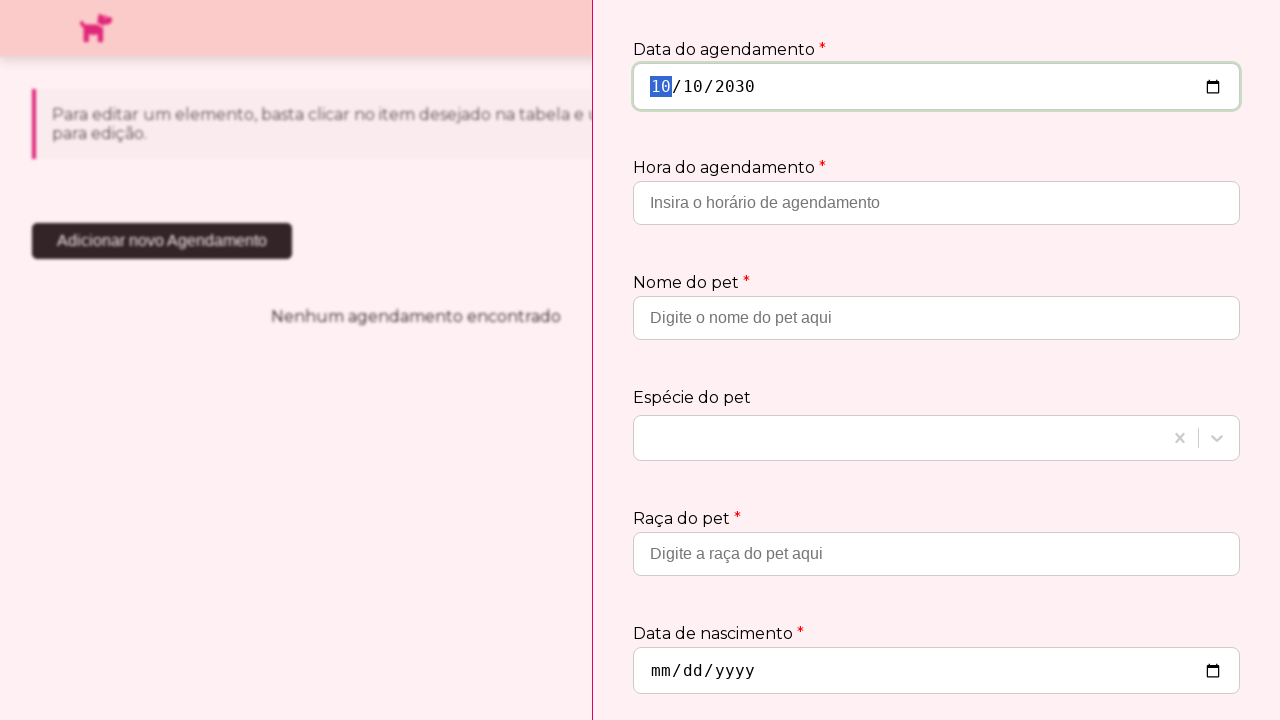

Verified date value is correctly set to '2030-10-10'
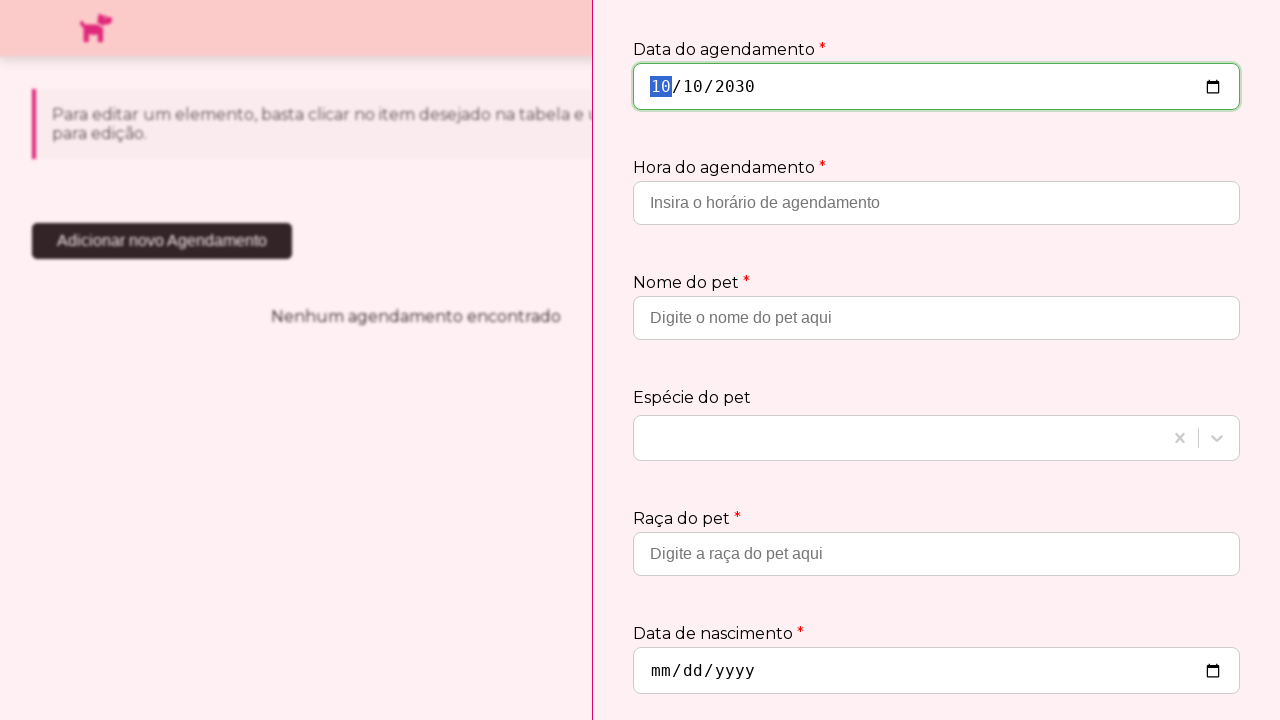

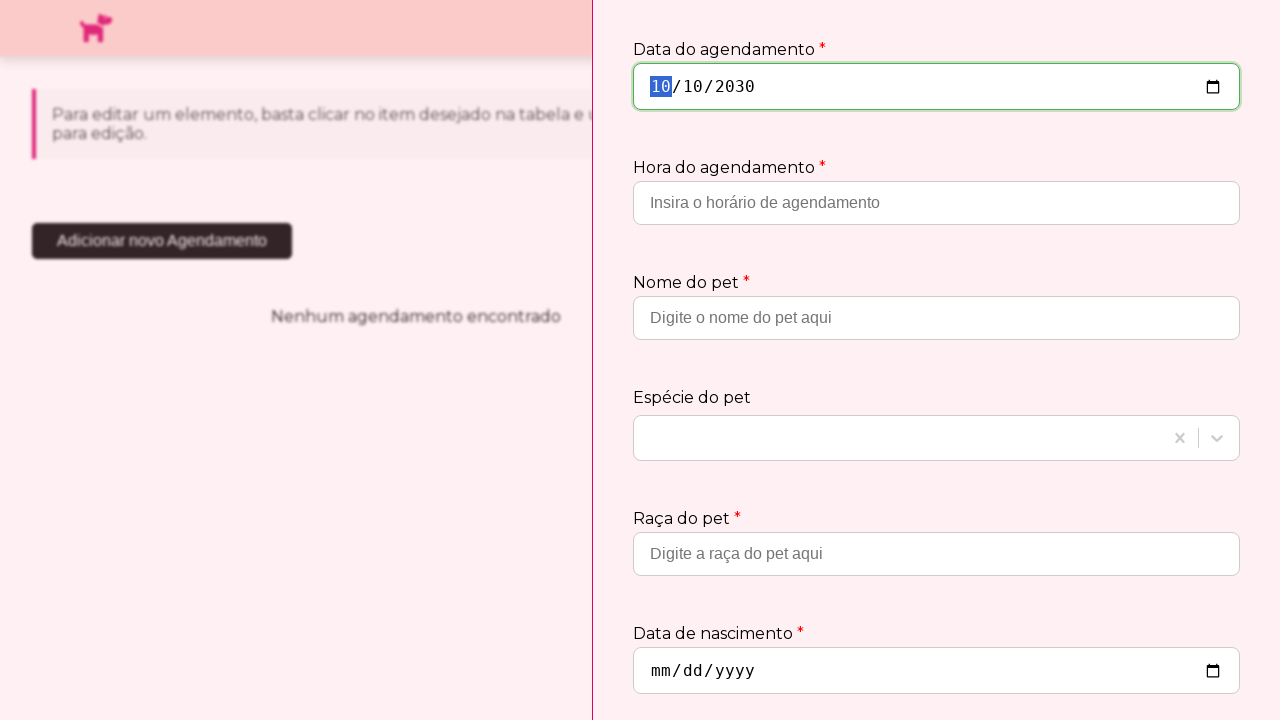